Solves a mathematical captcha by retrieving an attribute value, calculating its result, and submitting the form with checkbox and radio button selections

Starting URL: http://suninjuly.github.io/get_attribute.html

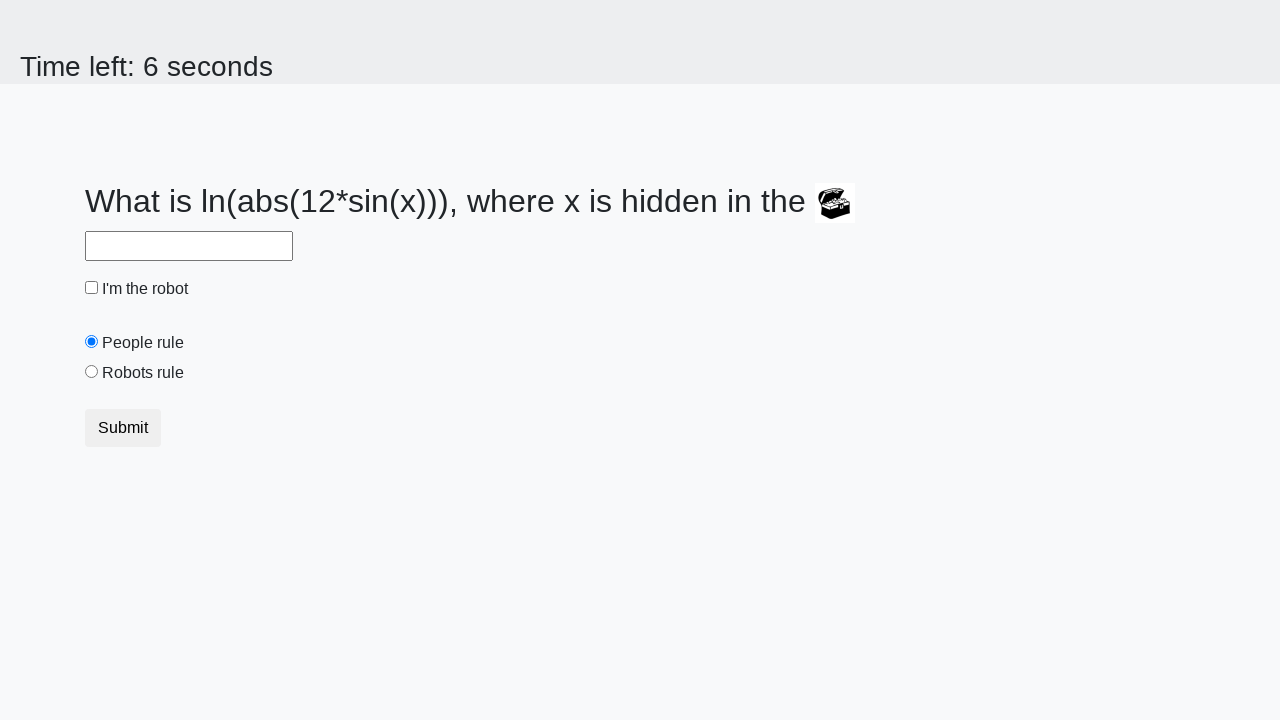

Located treasure image element
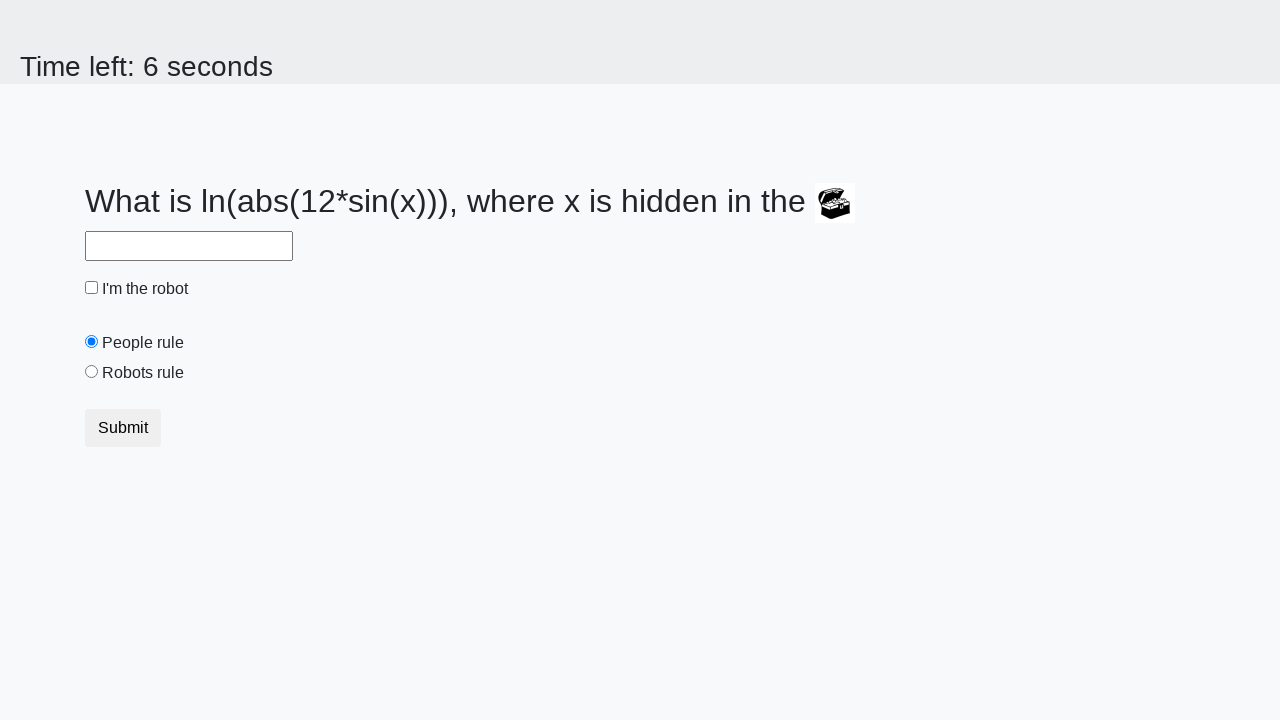

Retrieved valuex attribute from treasure image: 510
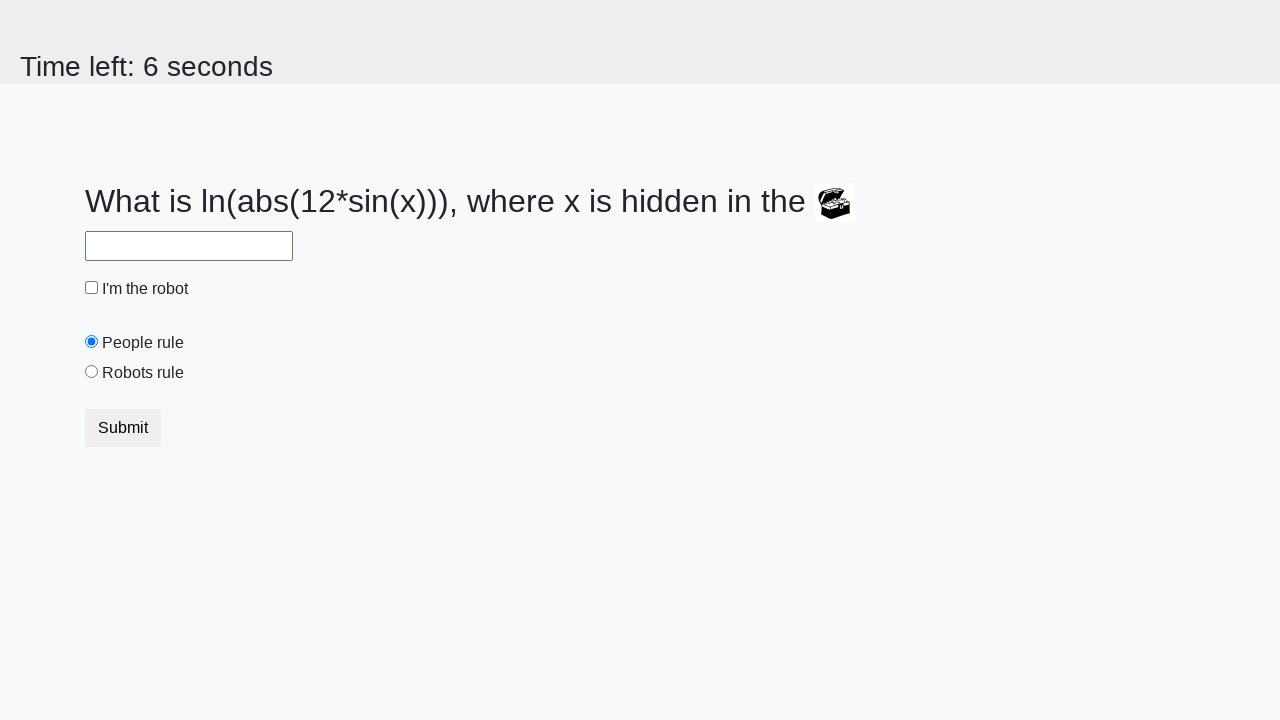

Calculated mathematical result: 2.349461046277971
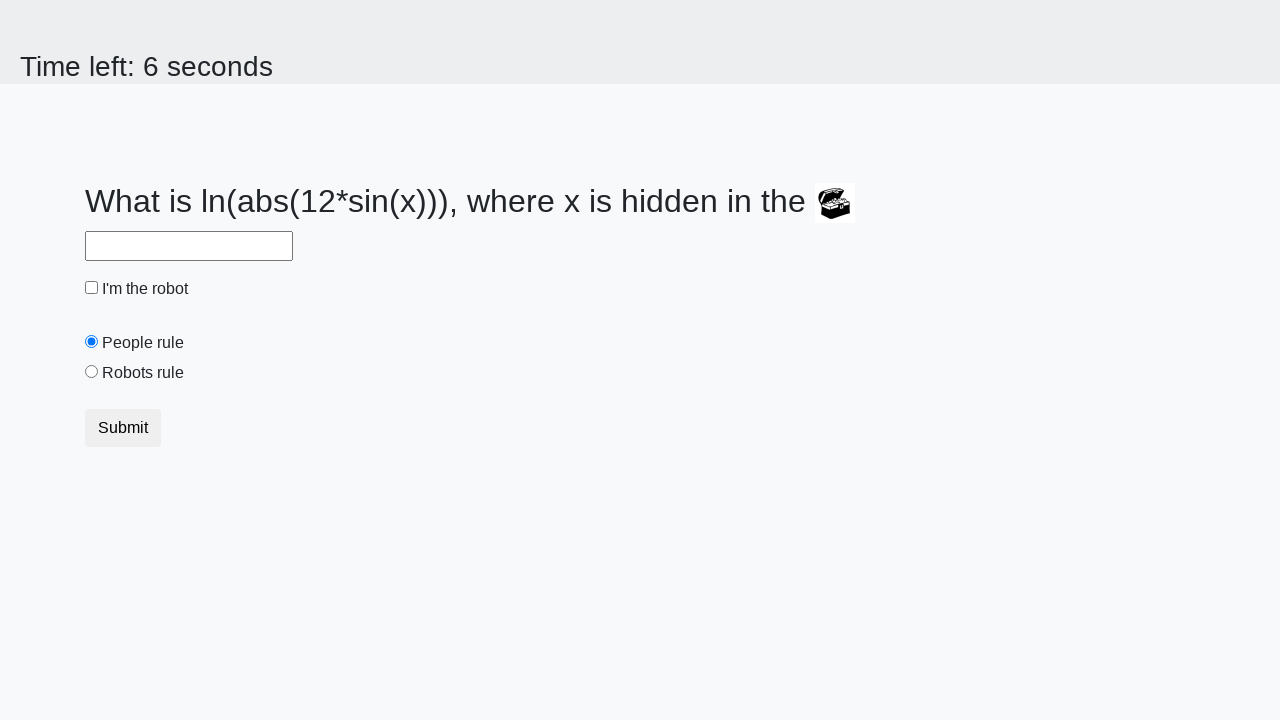

Filled answer field with calculated value: 2.349461046277971 on #answer
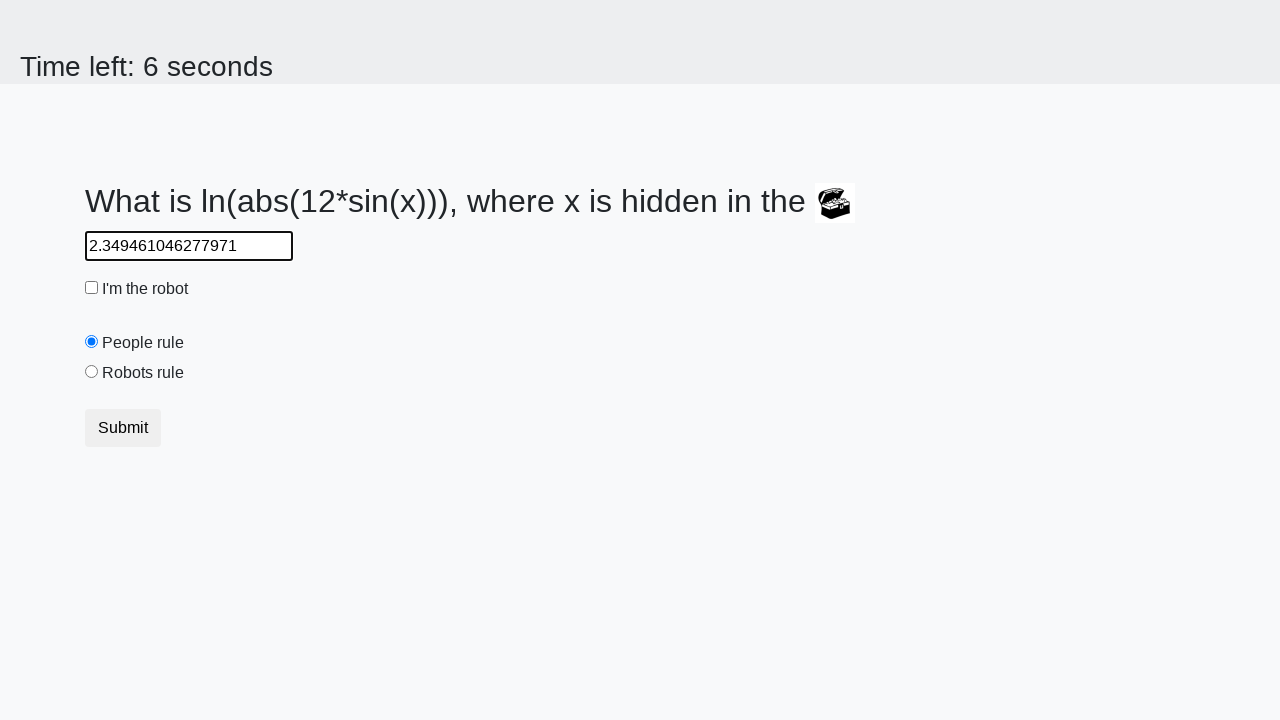

Clicked robot checkbox at (92, 288) on #robotCheckbox
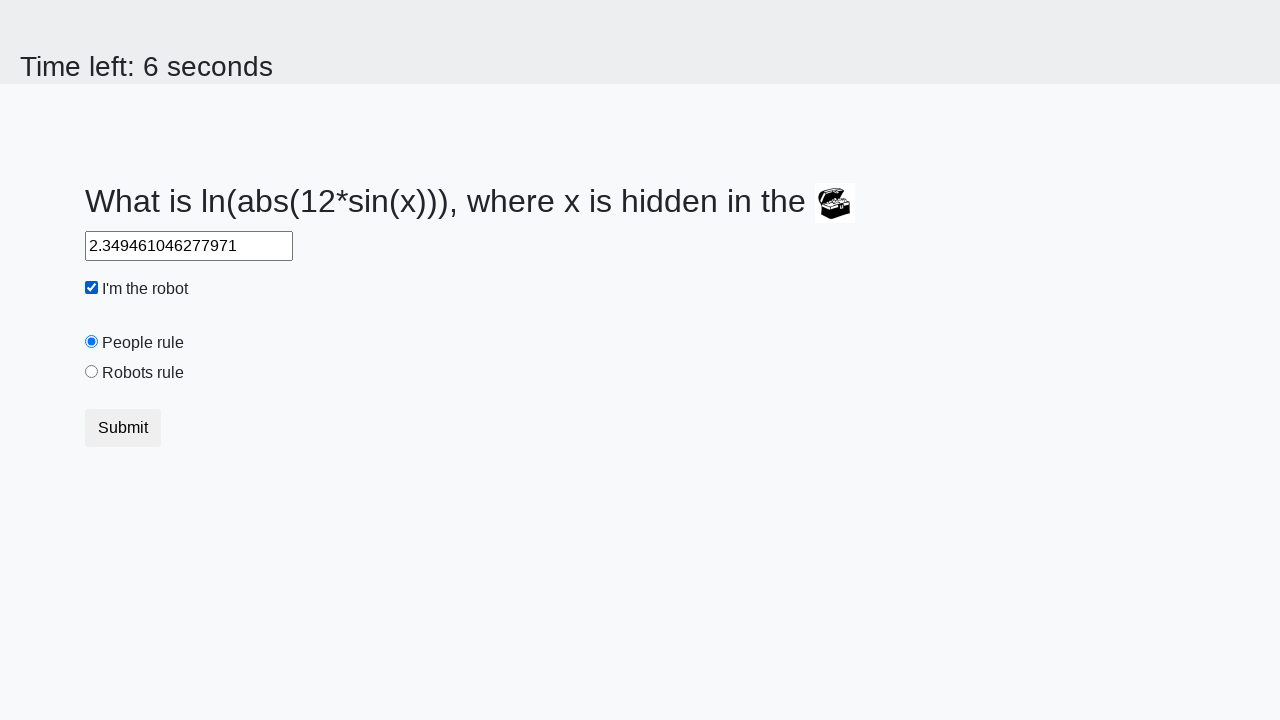

Selected robots rule radio button at (92, 372) on #robotsRule
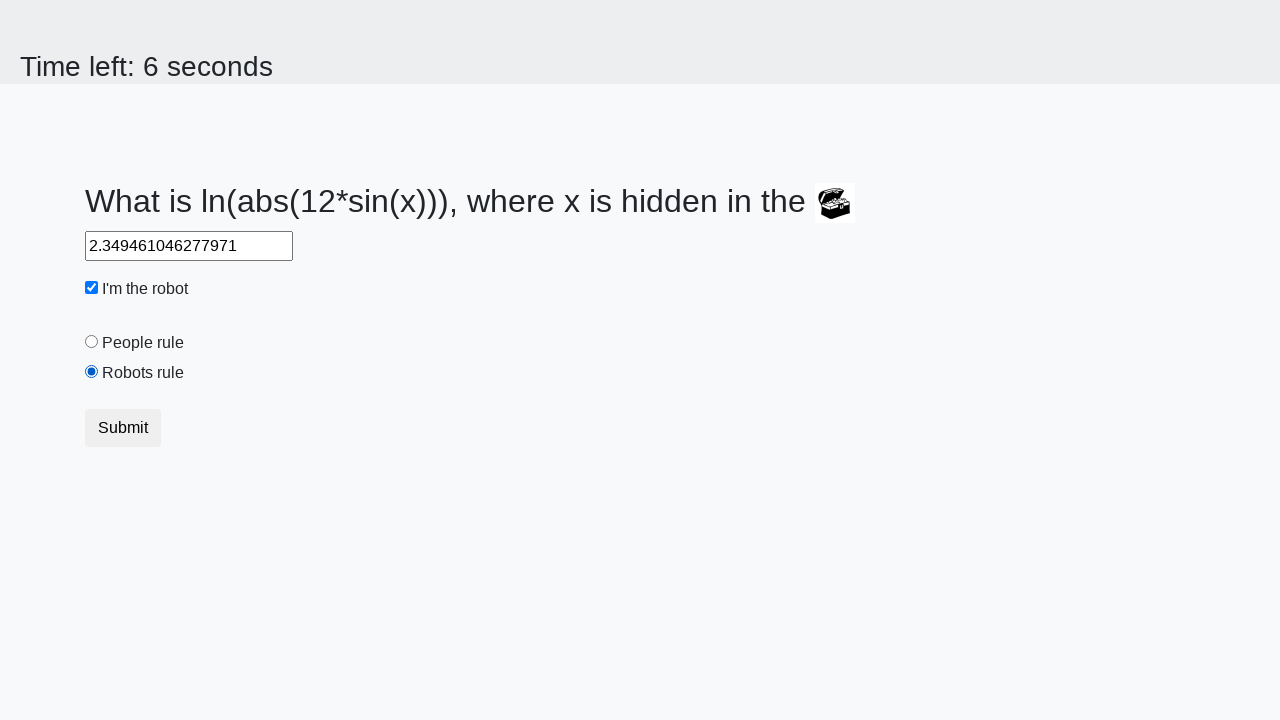

Clicked submit button at (123, 428) on button.btn
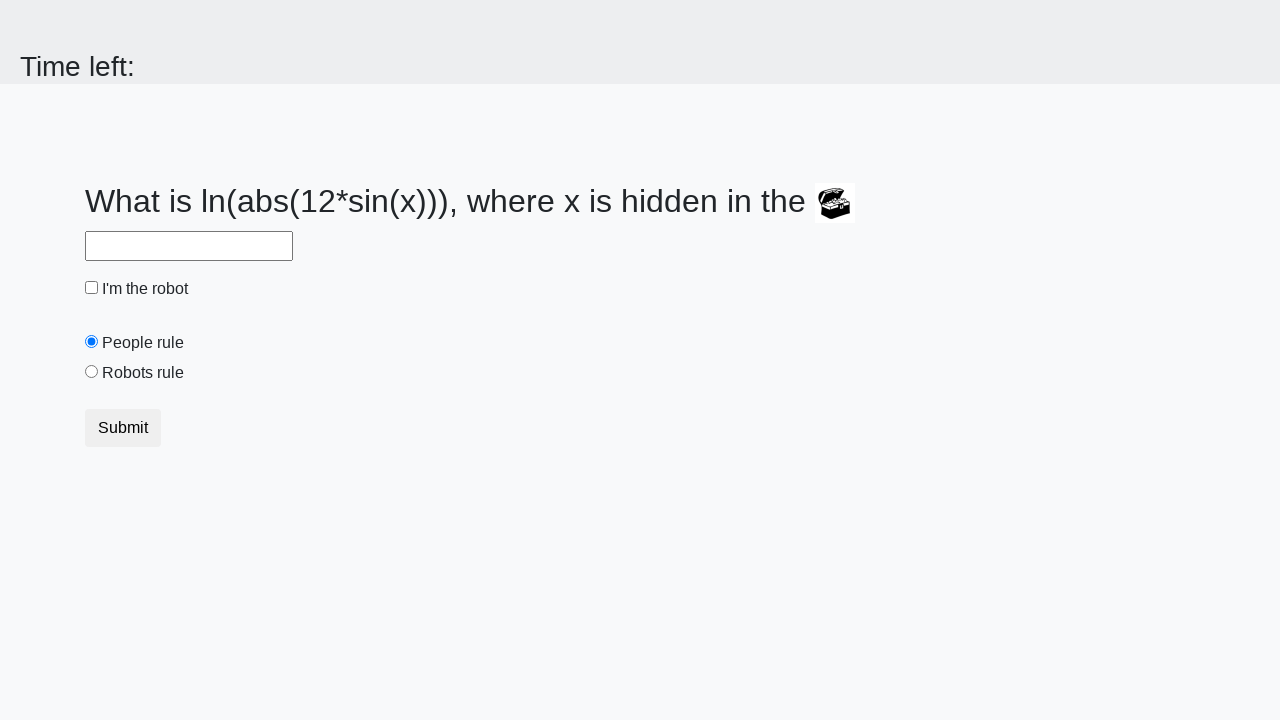

Waited 2 seconds for result page to load
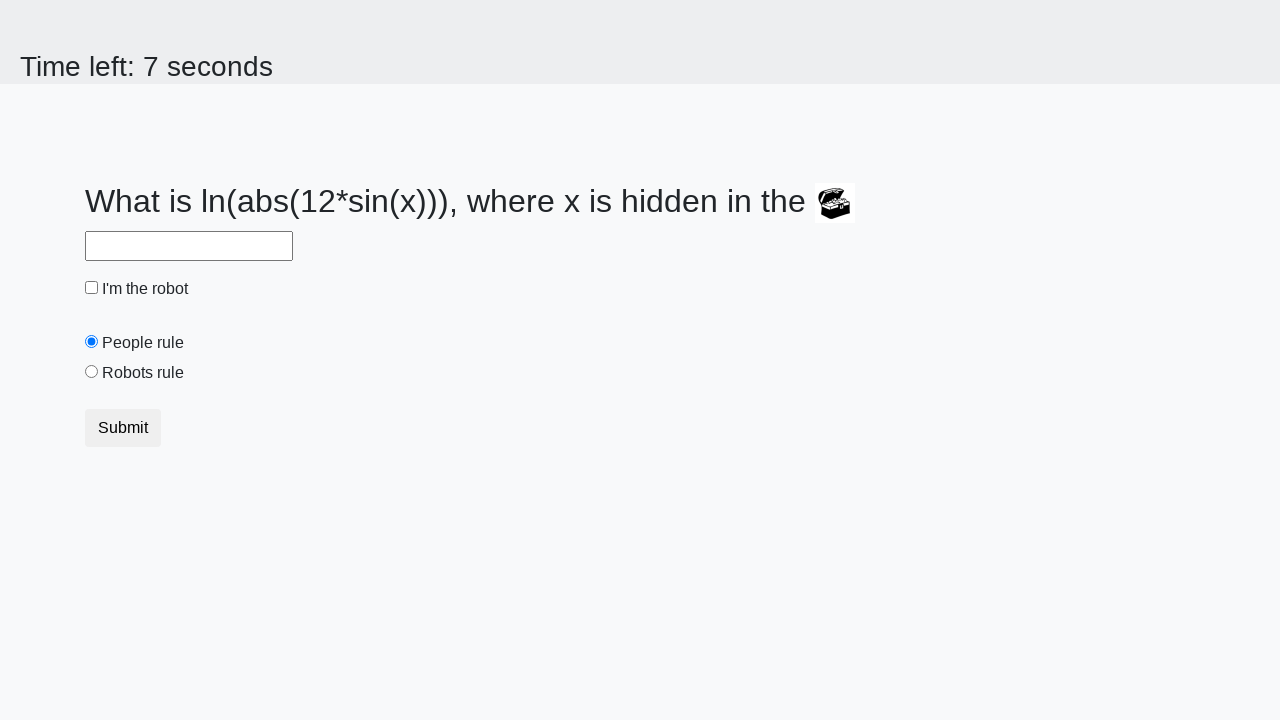

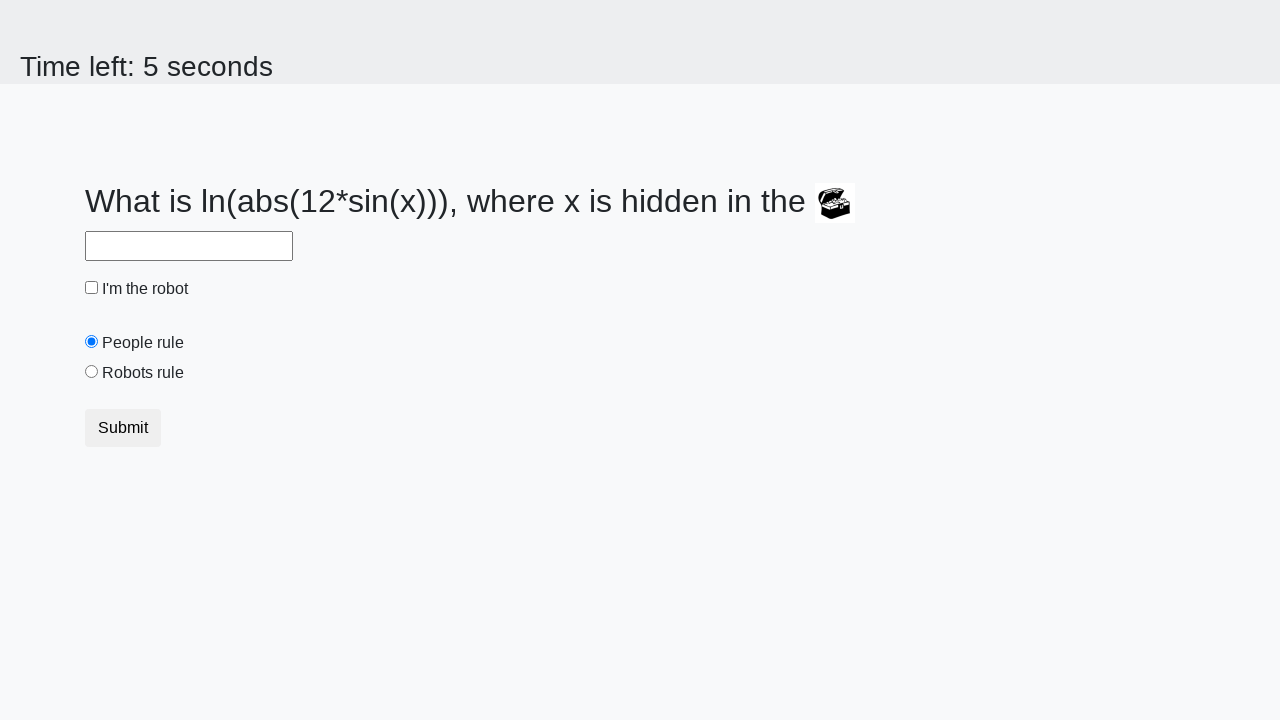